Navigates to the homepage, clicks on "Challenging DOM" link, then clicks the red button and verifies its label changes after being clicked.

Starting URL: https://the-internet.herokuapp.com/

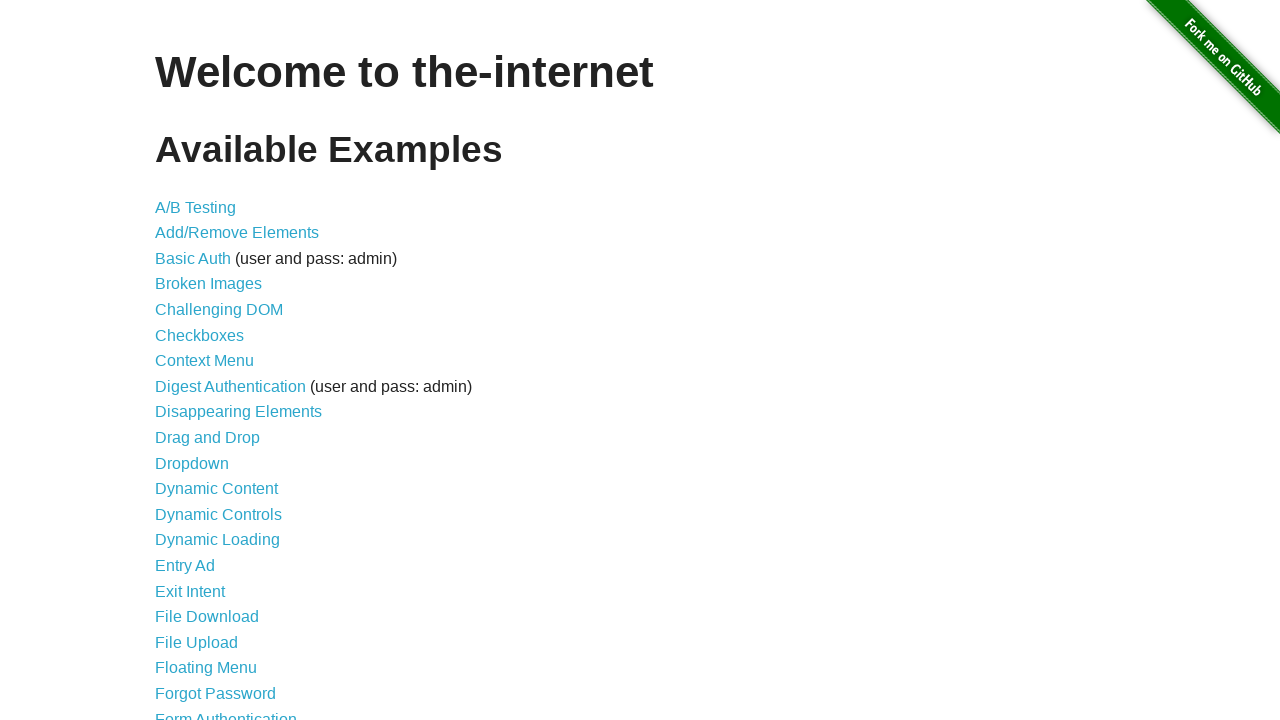

Clicked on 'Challenging DOM' link at (219, 310) on text=Challenging DOM
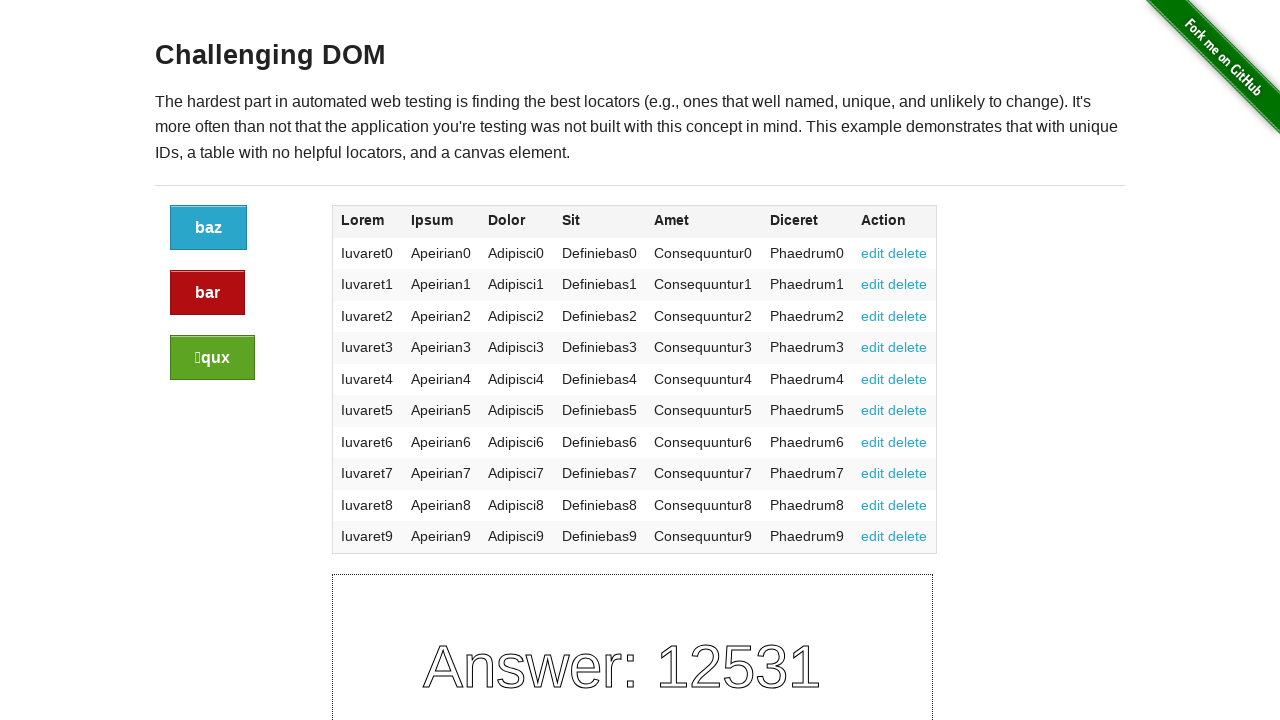

Red button (.button.alert) loaded on page
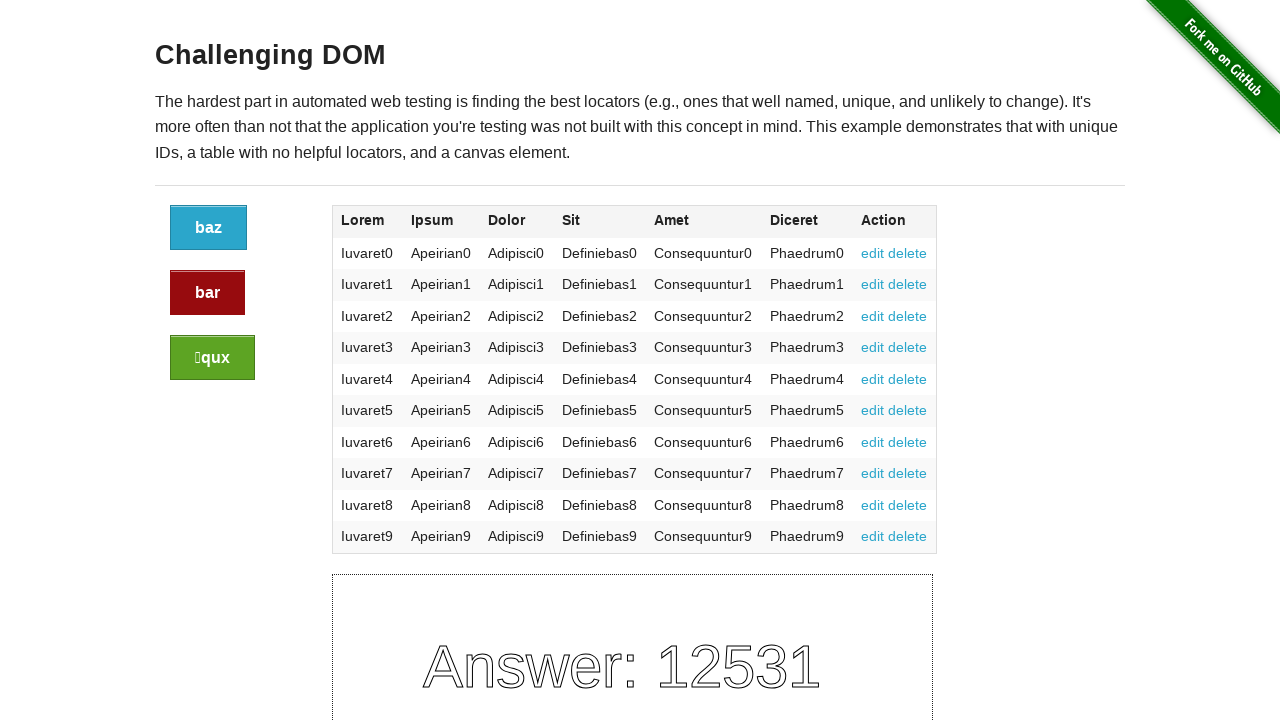

Retrieved initial red button text: 'bar'
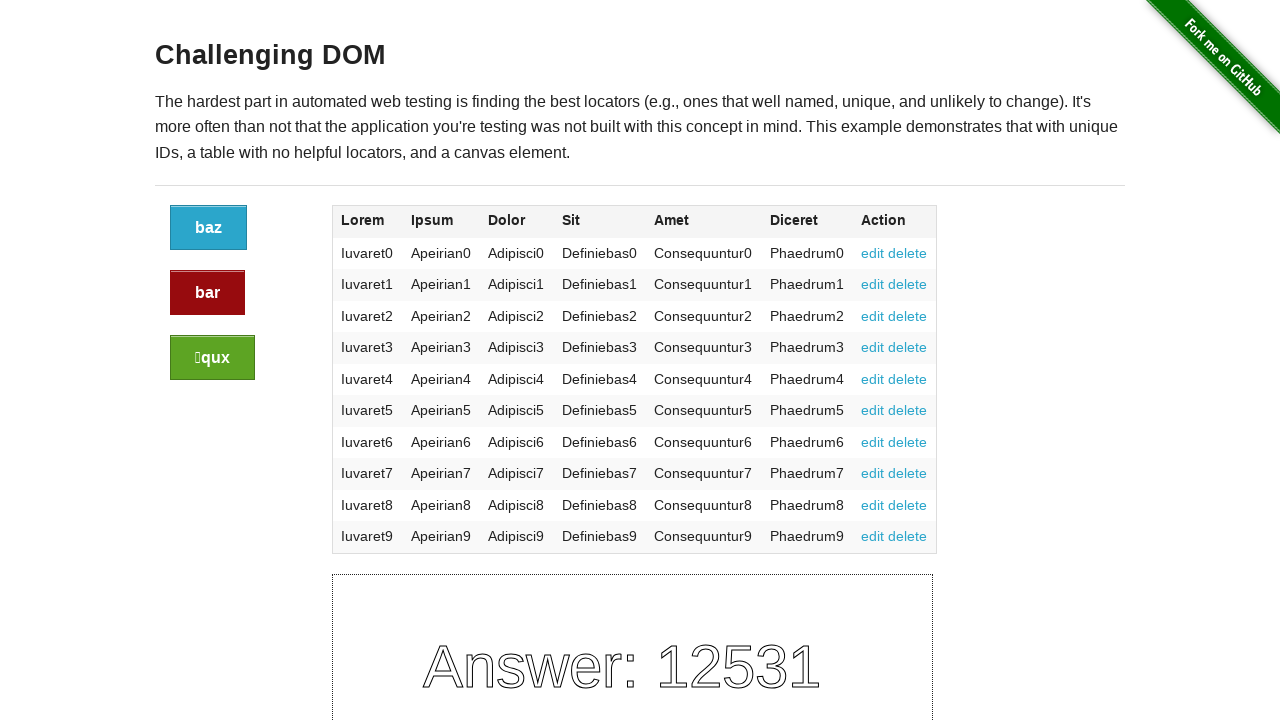

Clicked the red button at (208, 293) on .button.alert
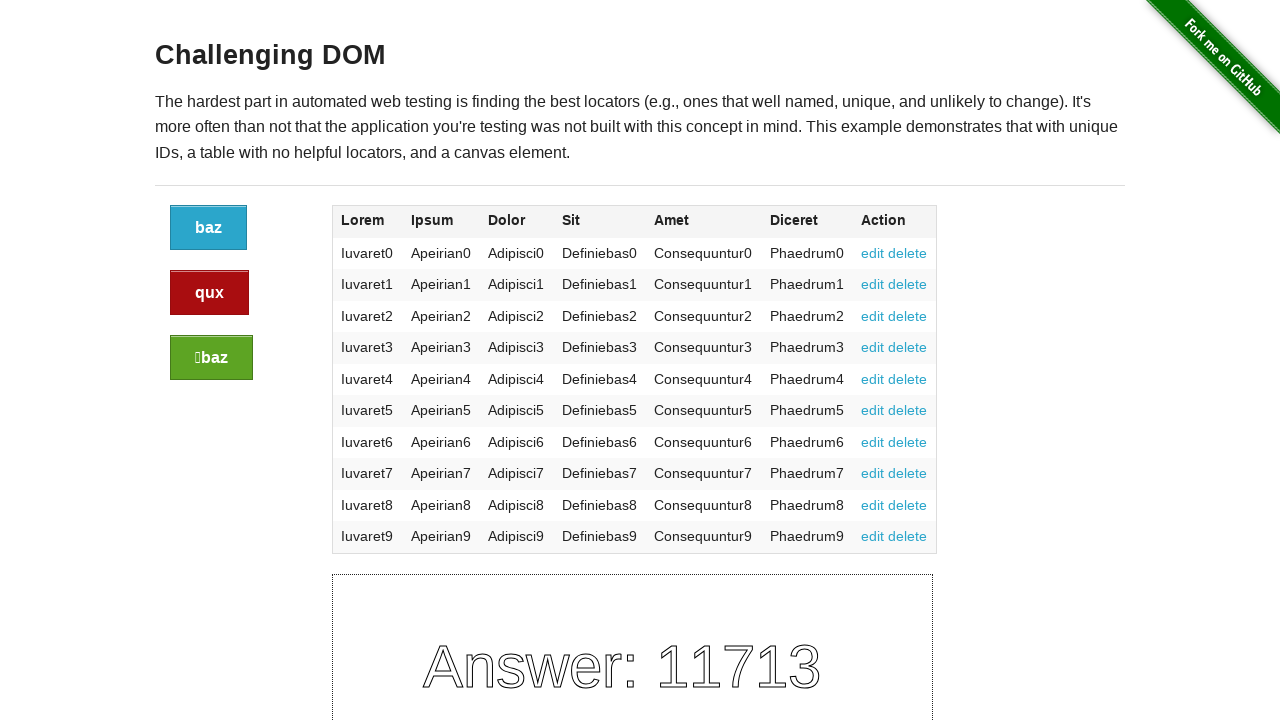

Waited 500ms for button state to update
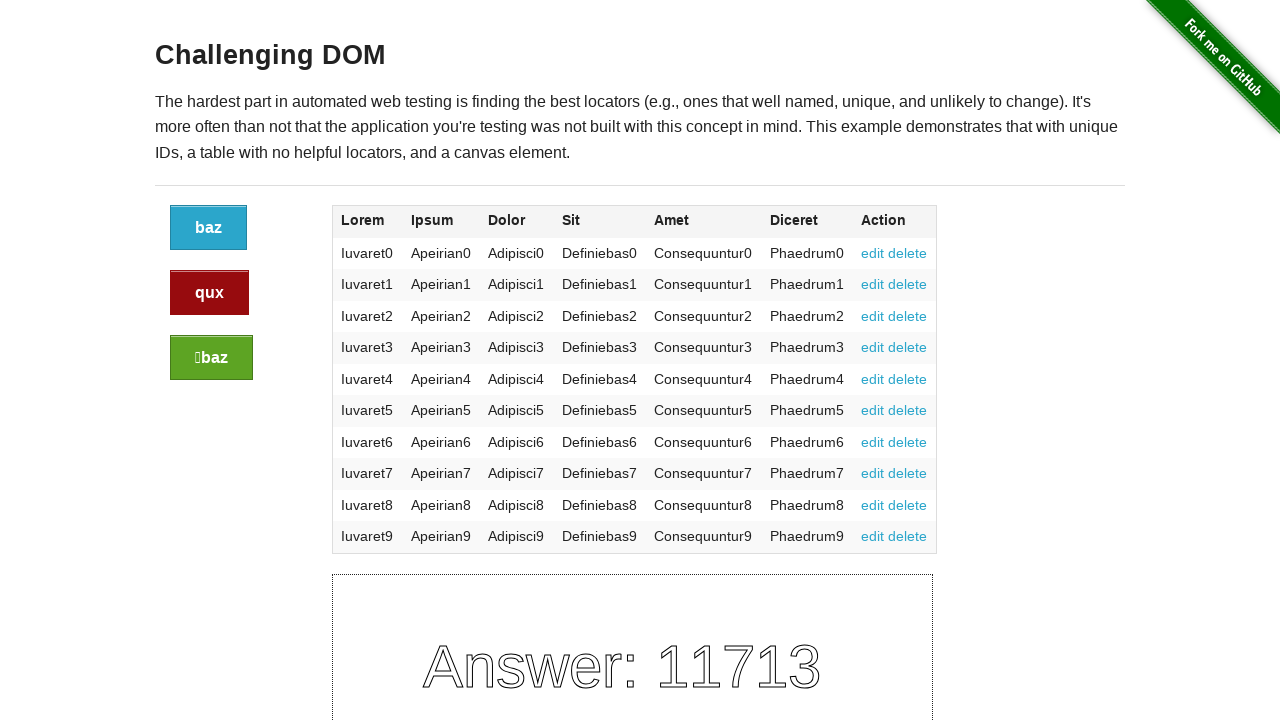

Verified red button still exists after click
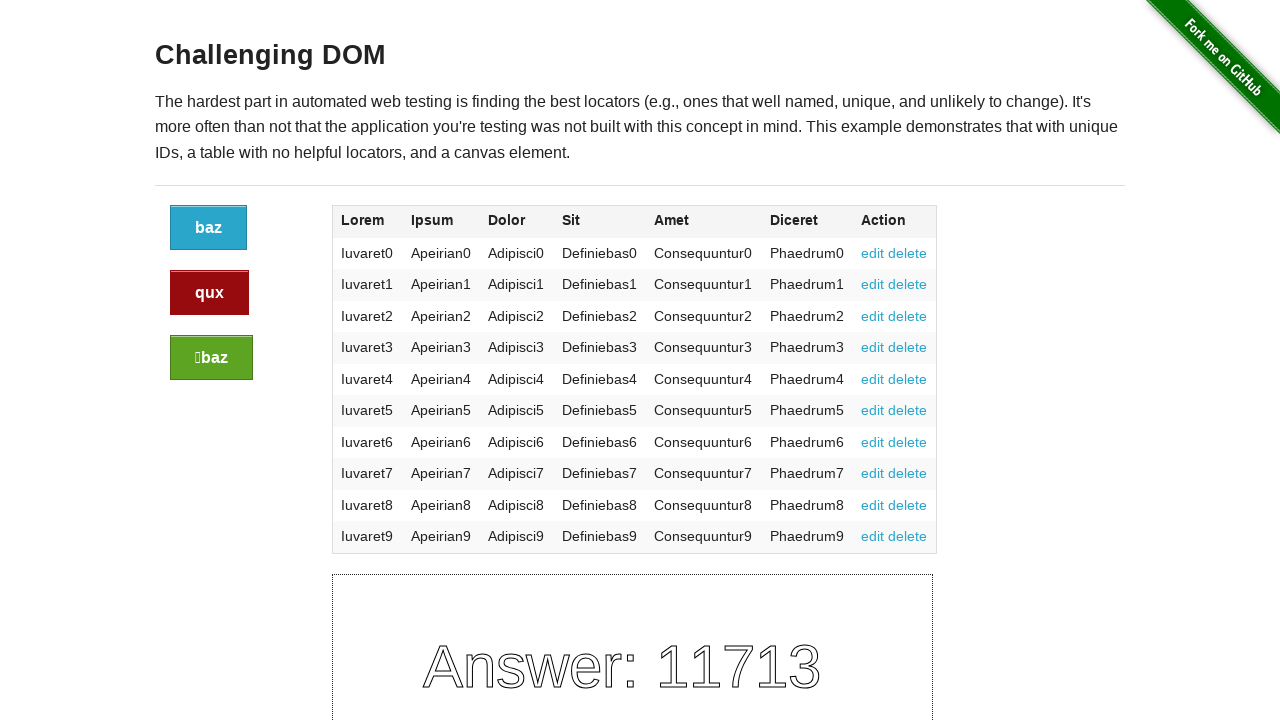

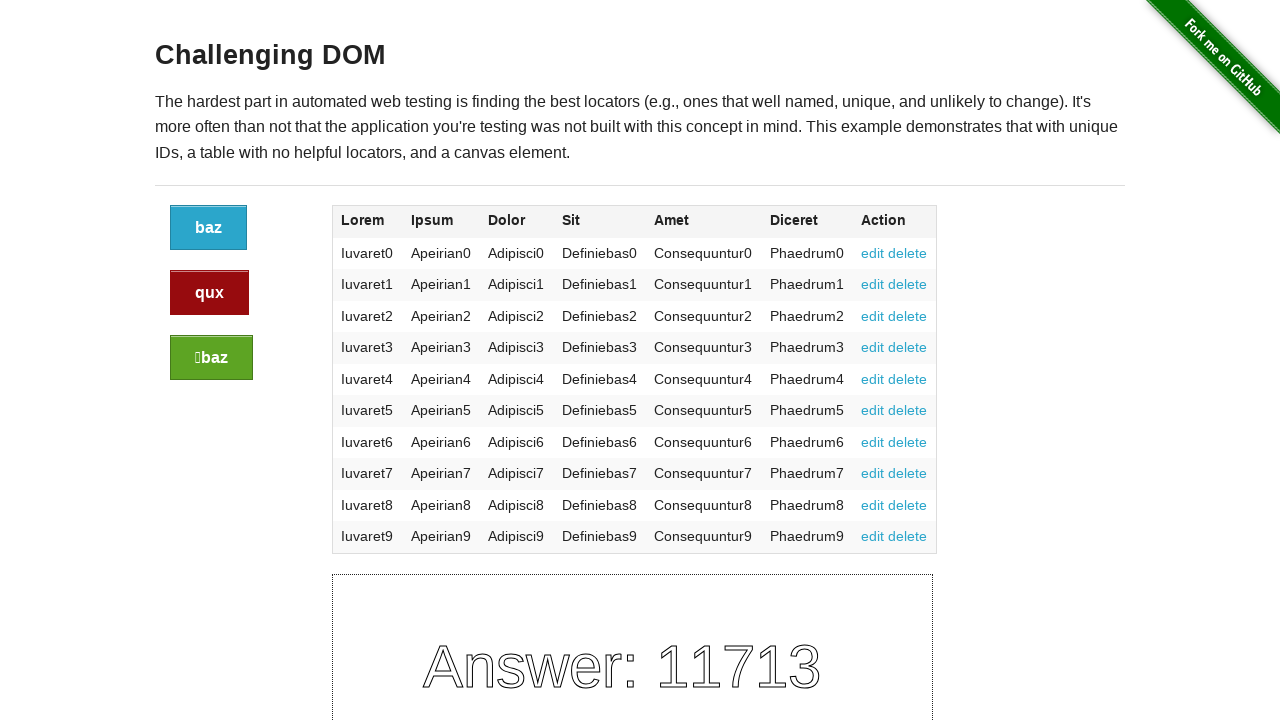